Tests checkbox functionality by verifying initial states of two checkboxes, then clicking to toggle each checkbox and verifying the new states.

Starting URL: https://practice.cydeo.com/checkboxes

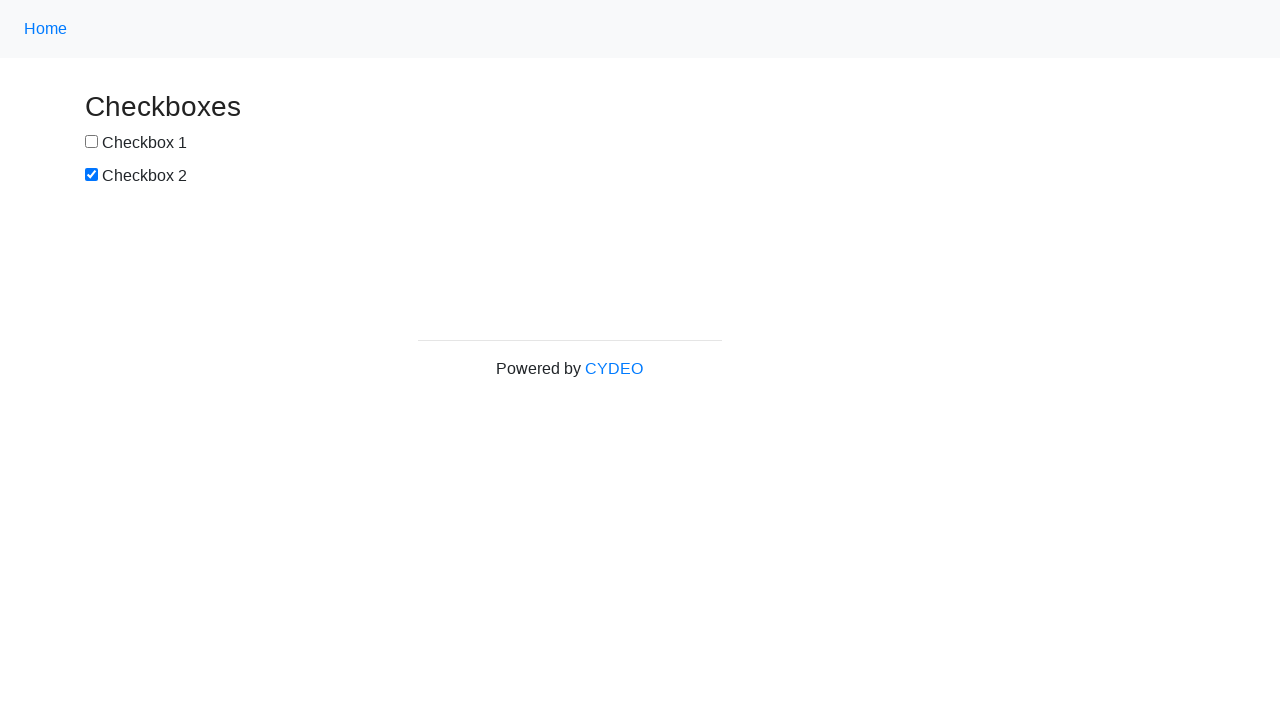

Located checkbox1 element
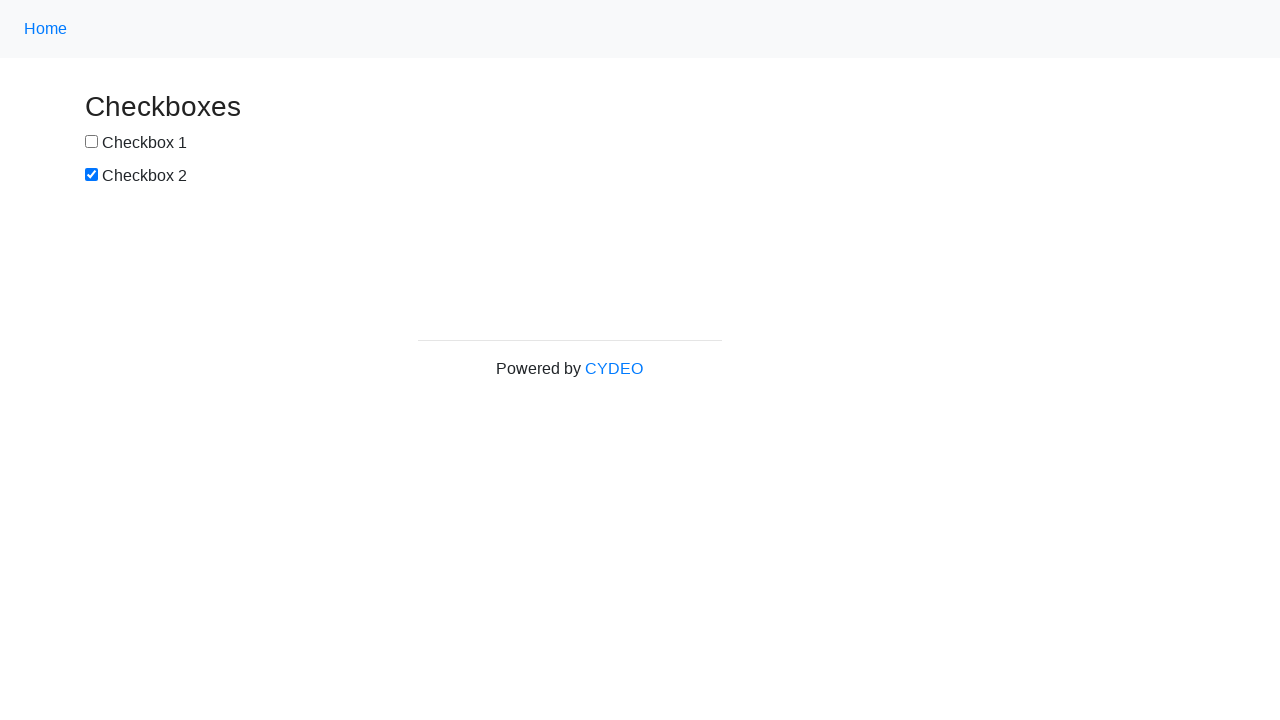

Located checkbox2 element
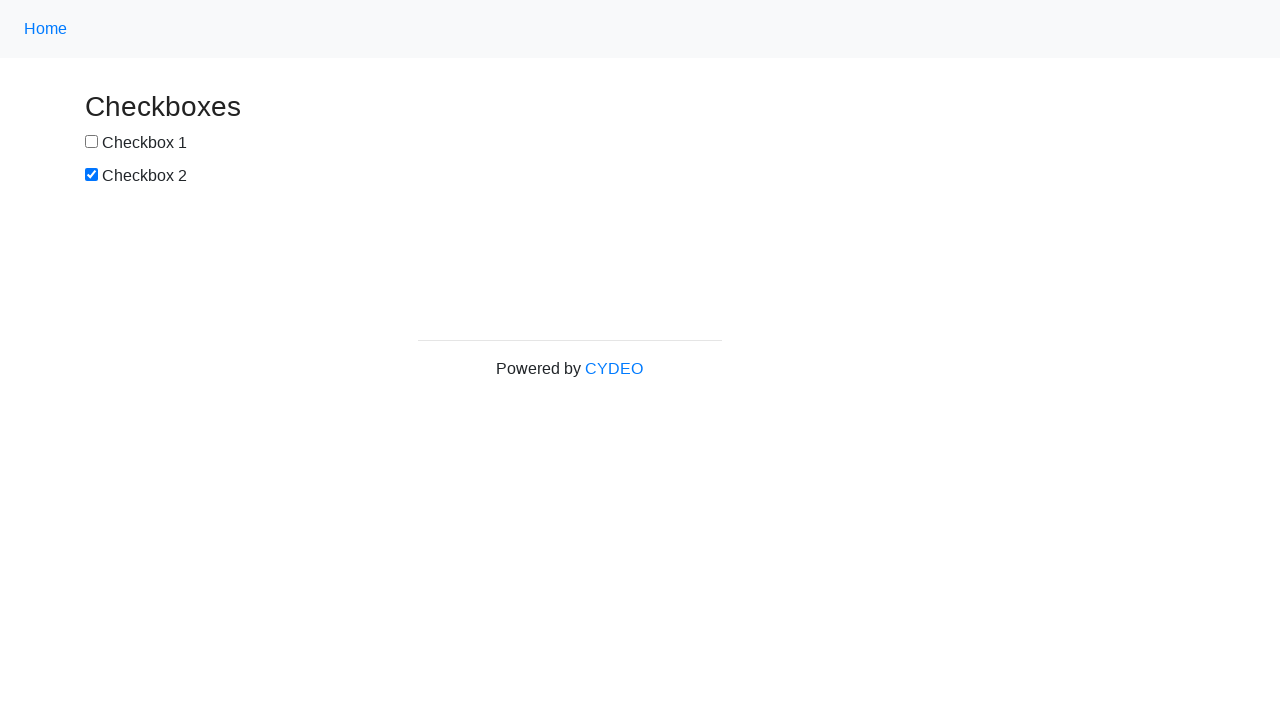

Verified checkbox1 is not selected by default
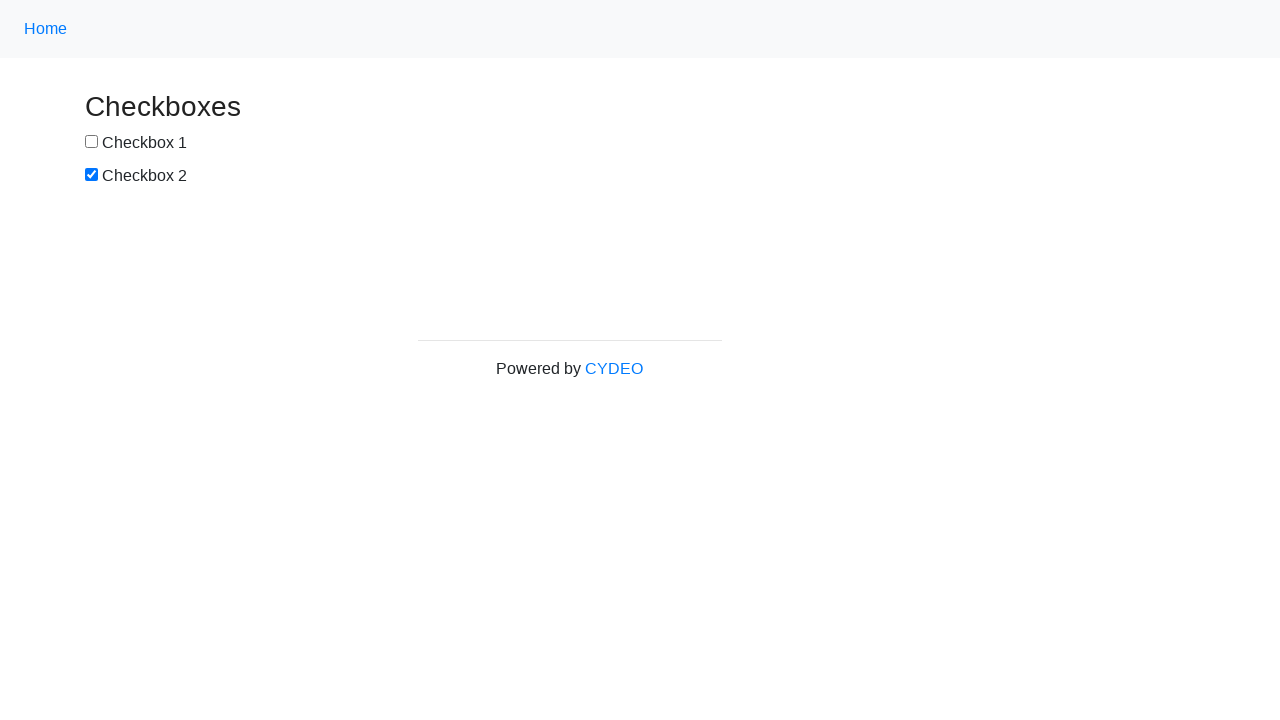

Verified checkbox2 is selected by default
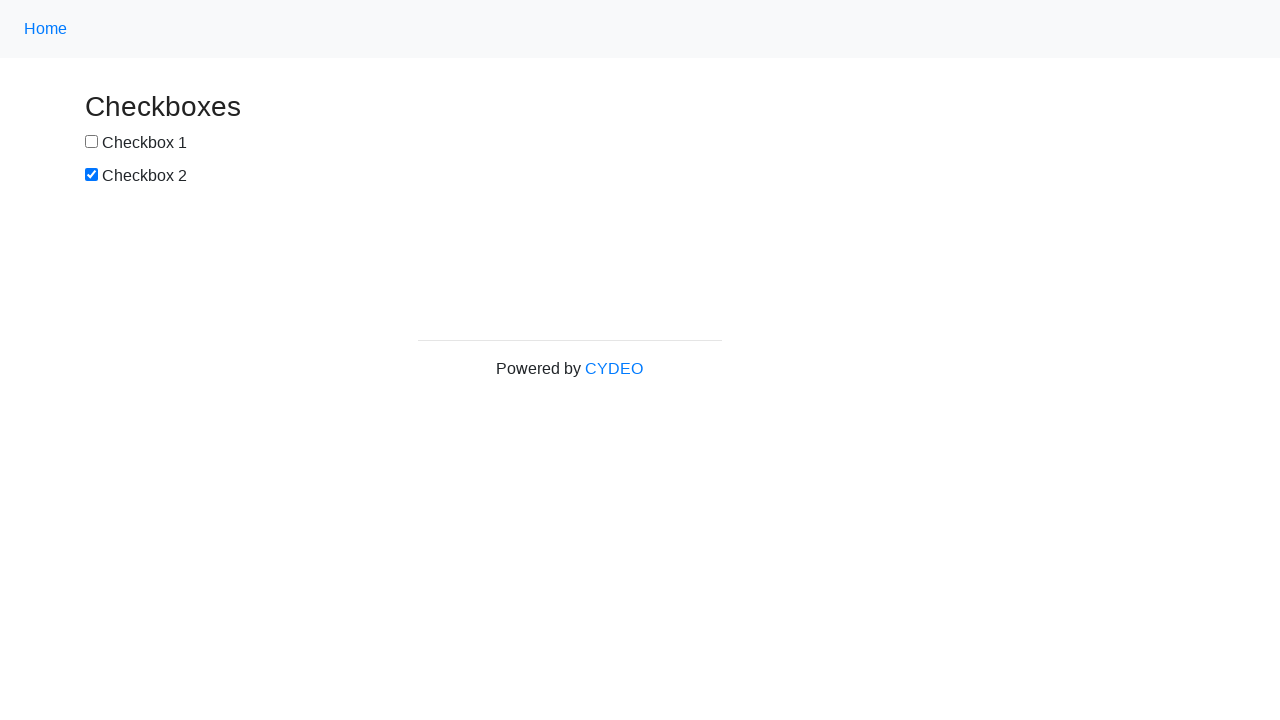

Clicked checkbox1 to select it at (92, 142) on input[name='checkbox1']
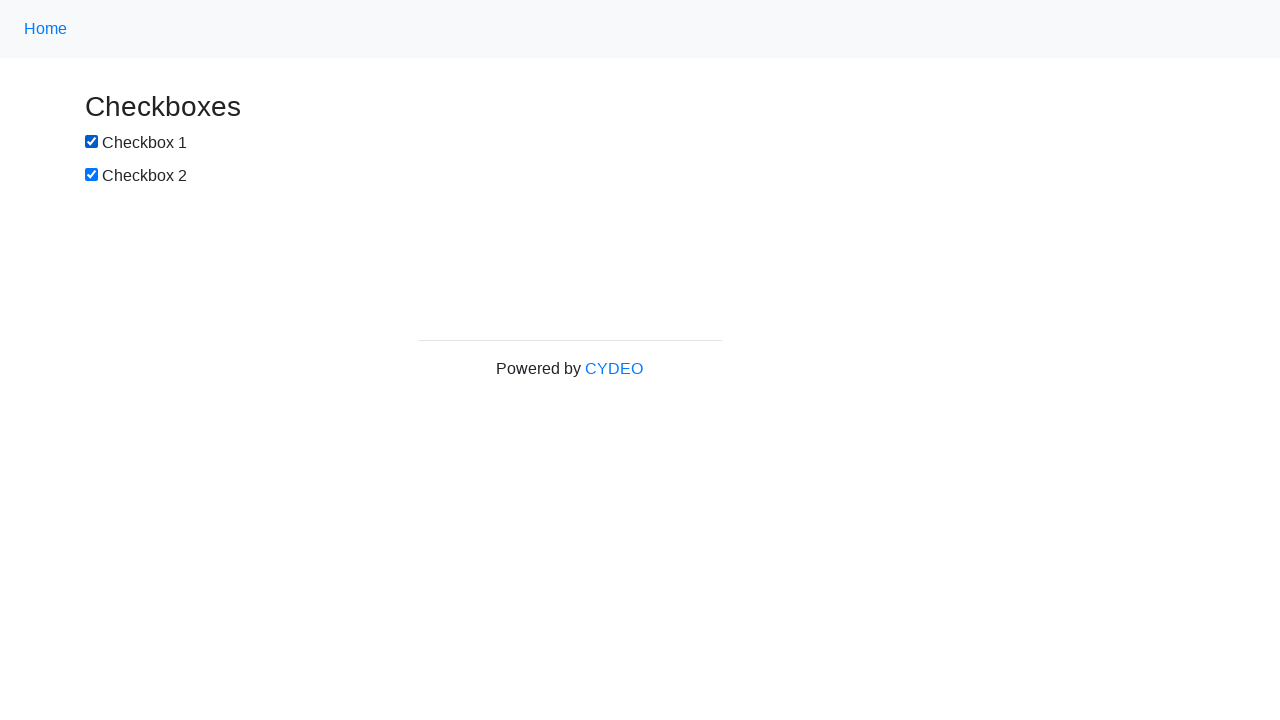

Clicked checkbox2 to deselect it at (92, 175) on input[name='checkbox2']
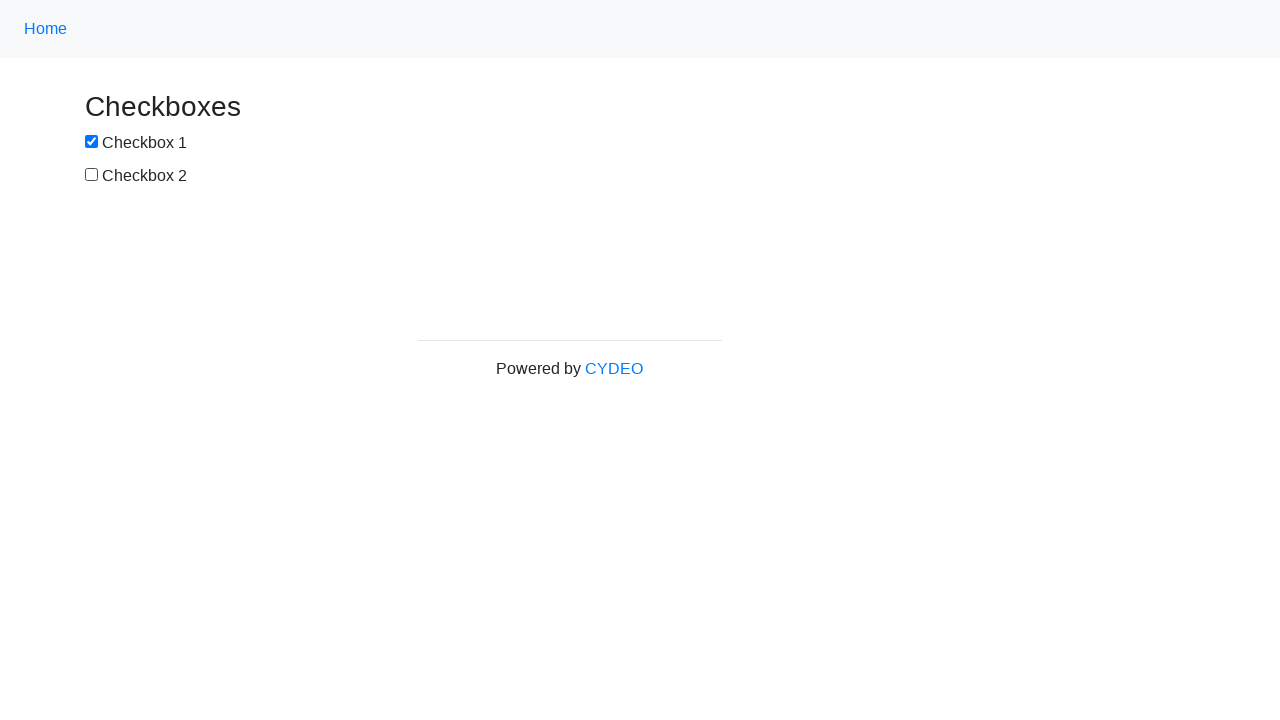

Verified checkbox1 is now selected after clicking
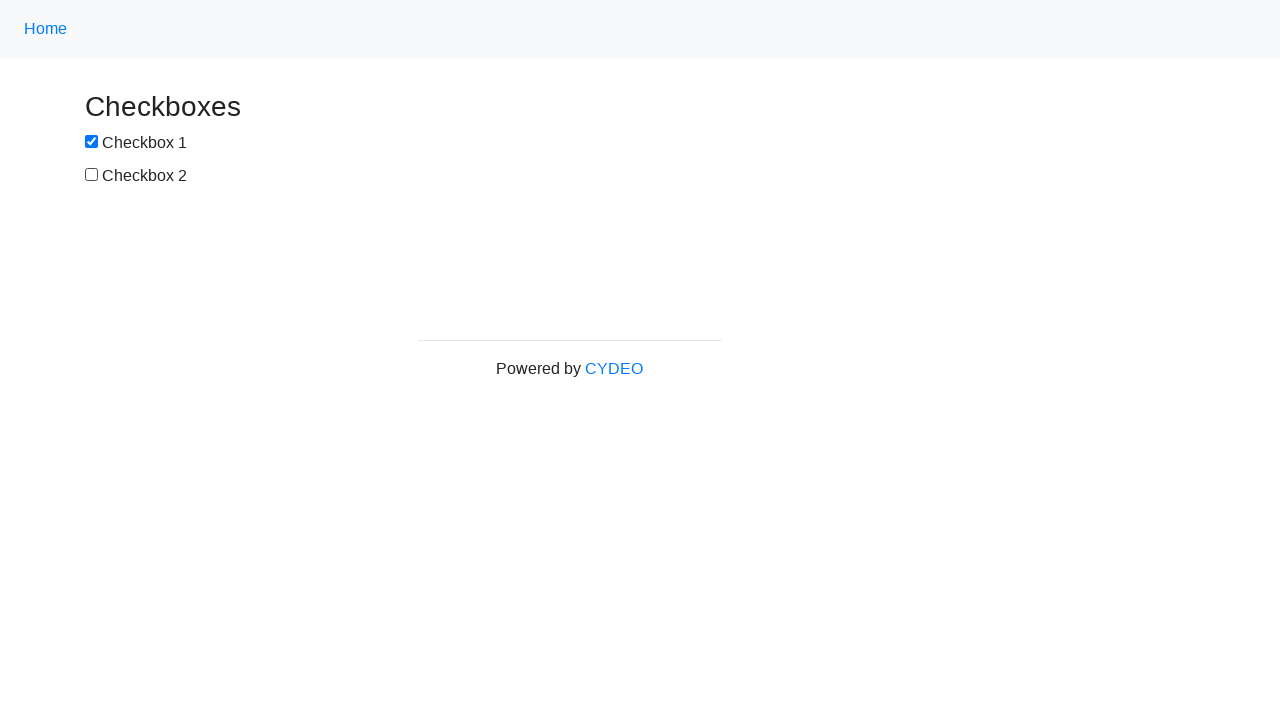

Verified checkbox2 is now deselected after clicking
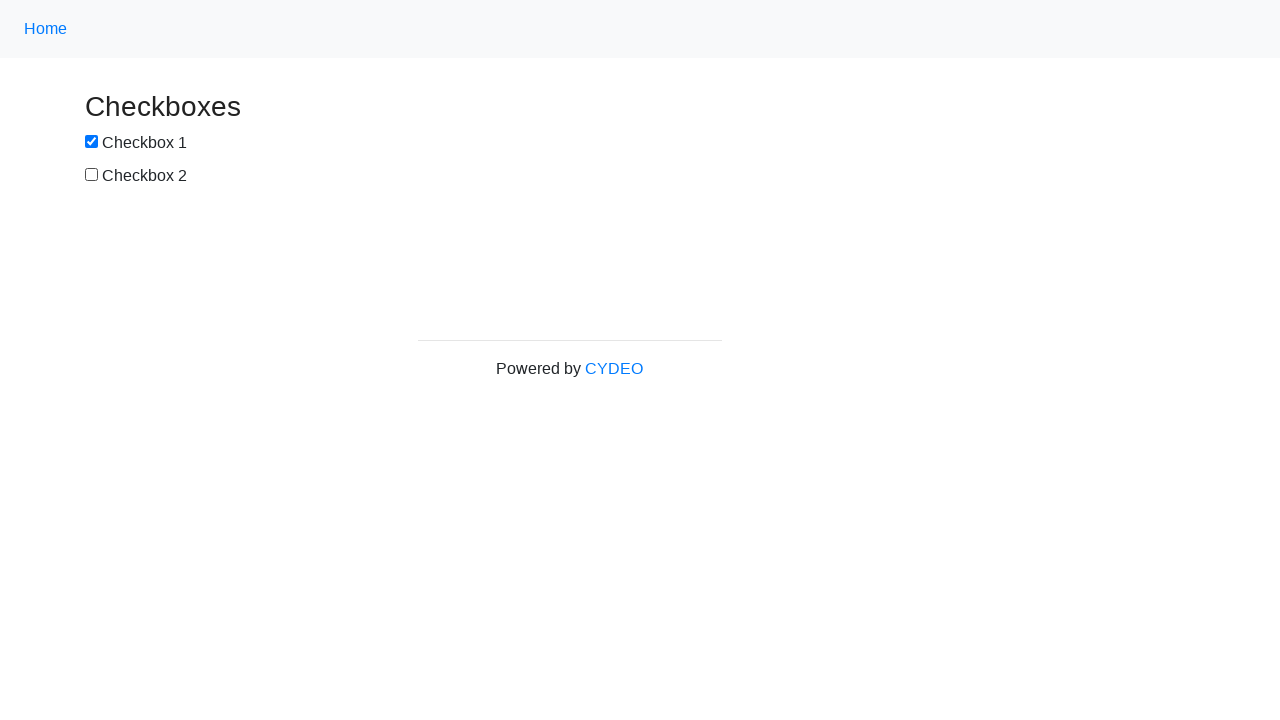

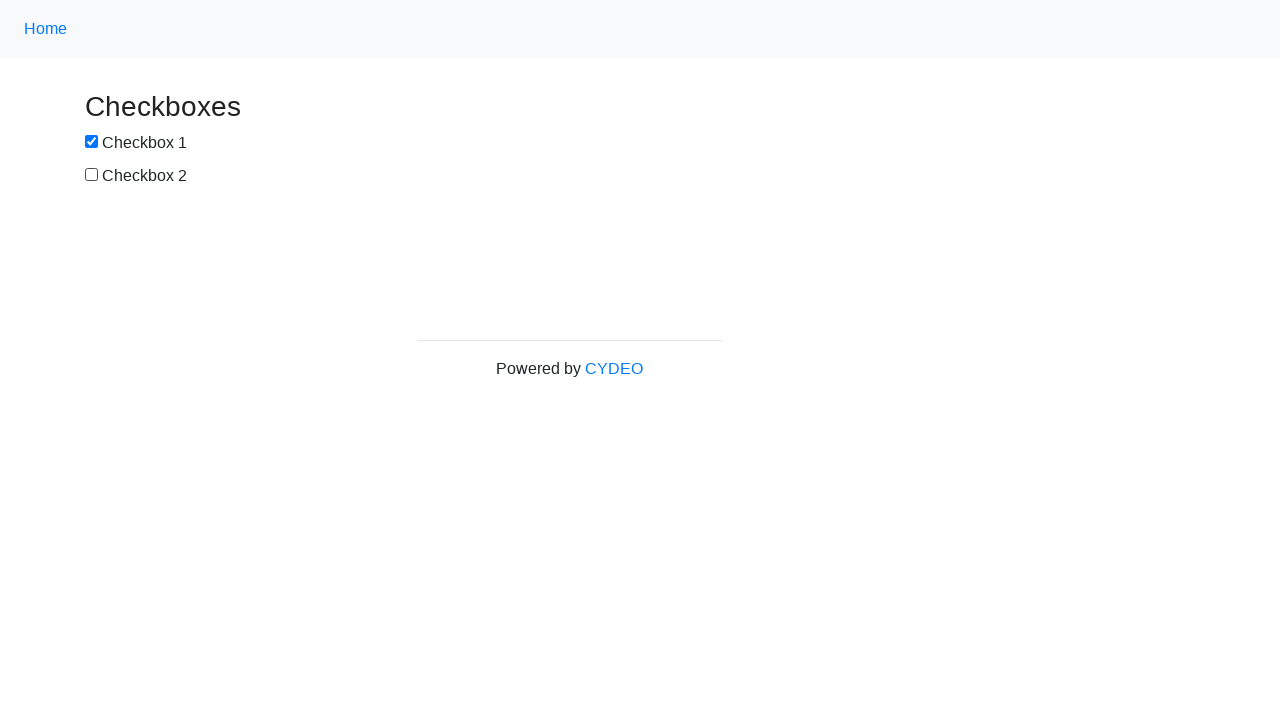